Tests that clicking cancel dismisses an error message that was shown for an invalid name

Starting URL: https://devmountain-qa.github.io/employee-manager/1.2_Version/index.html

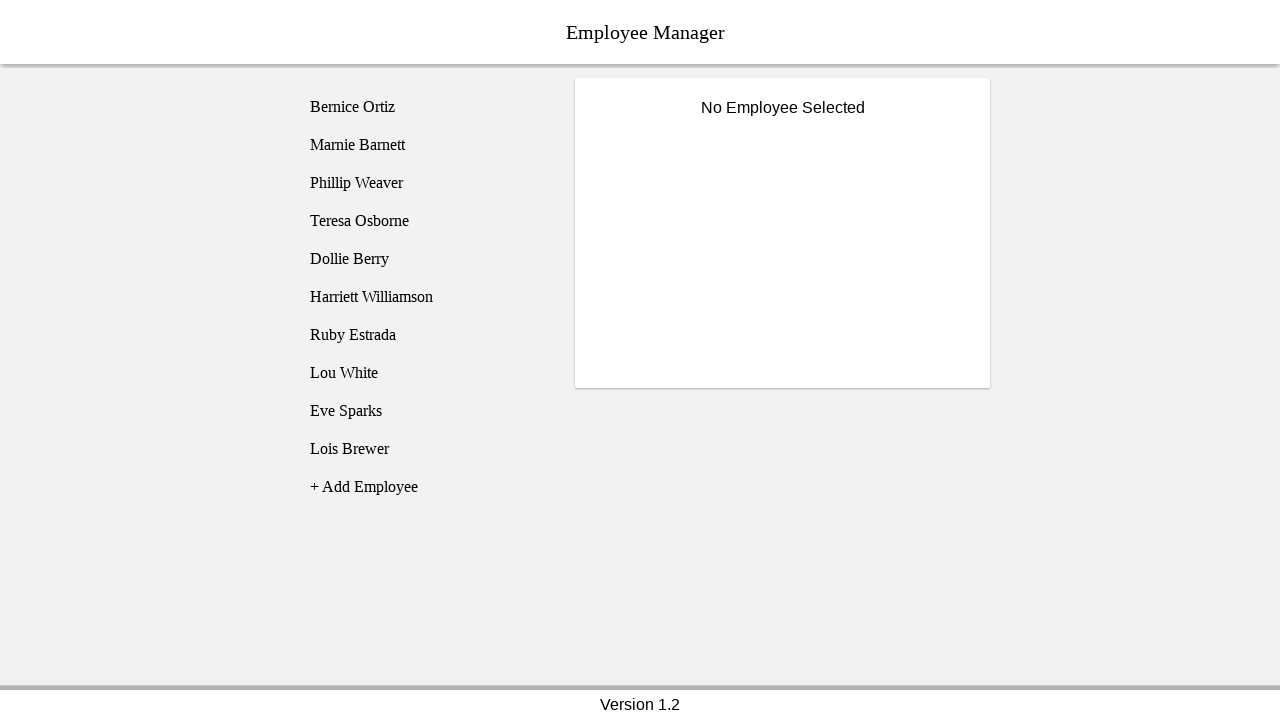

Clicked on Bernice Ortiz employee at (425, 107) on [name='employee1']
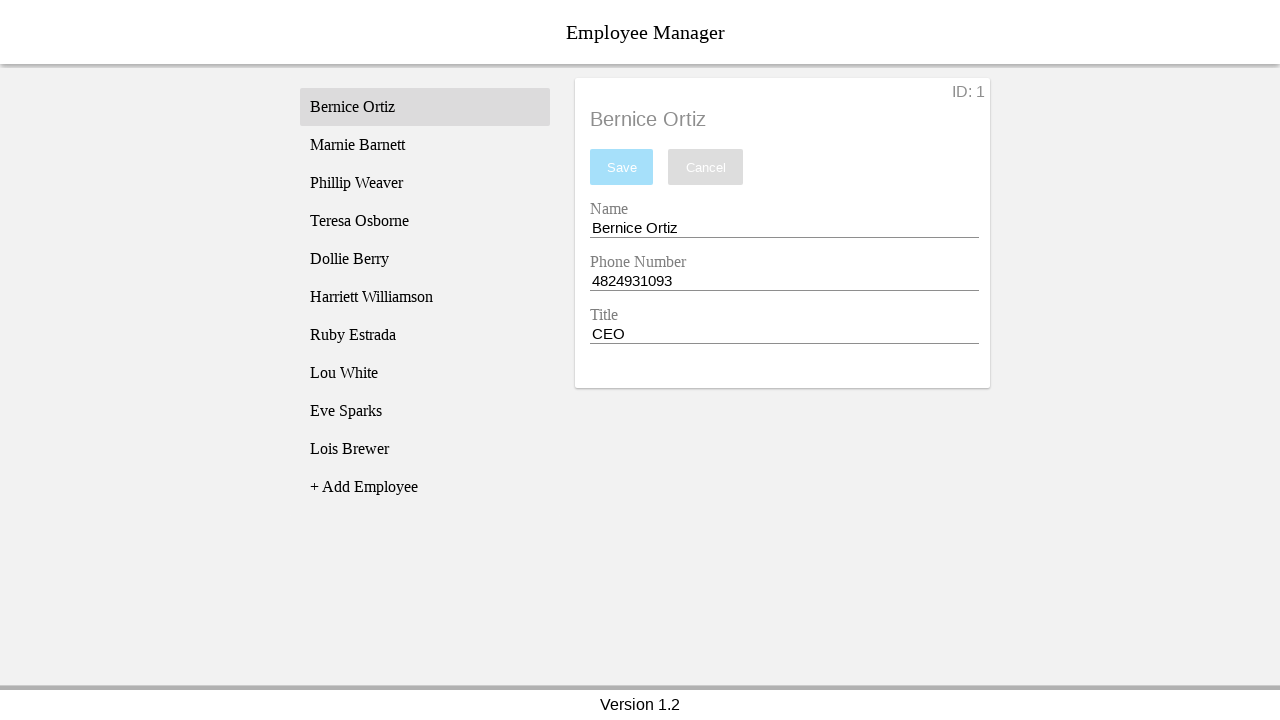

Name input field became visible
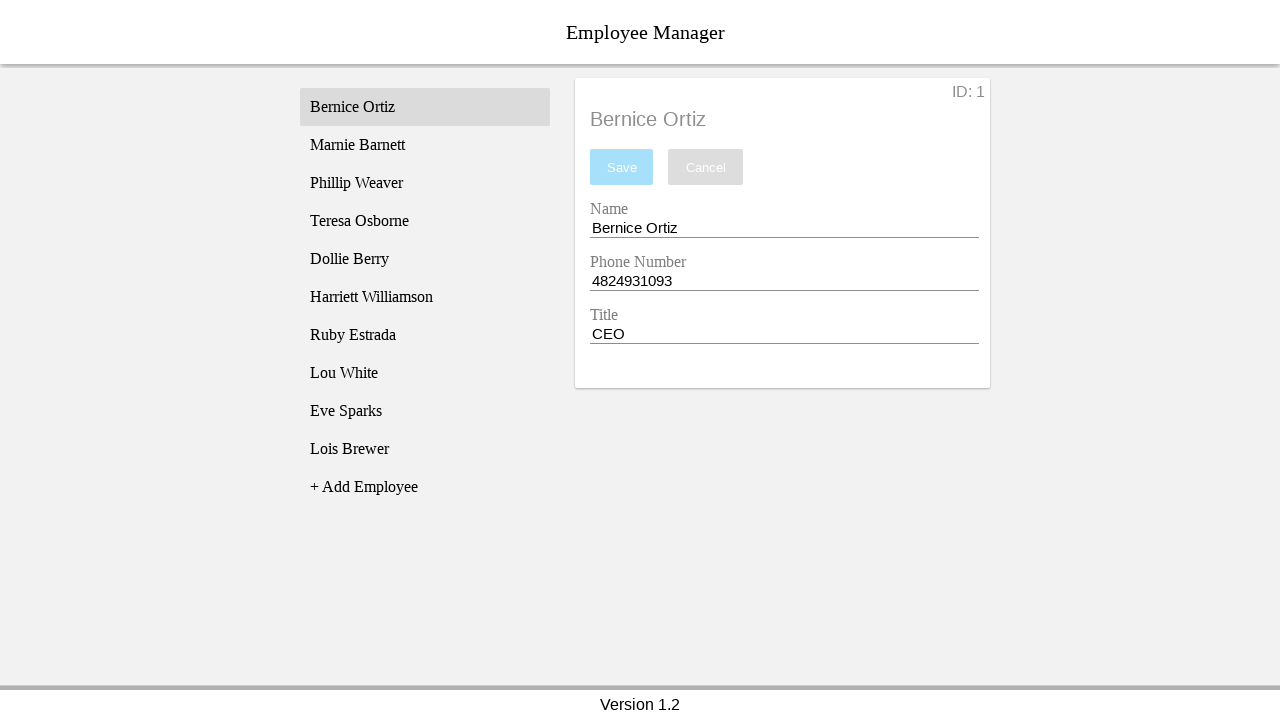

Cleared the name input field on [name='nameEntry']
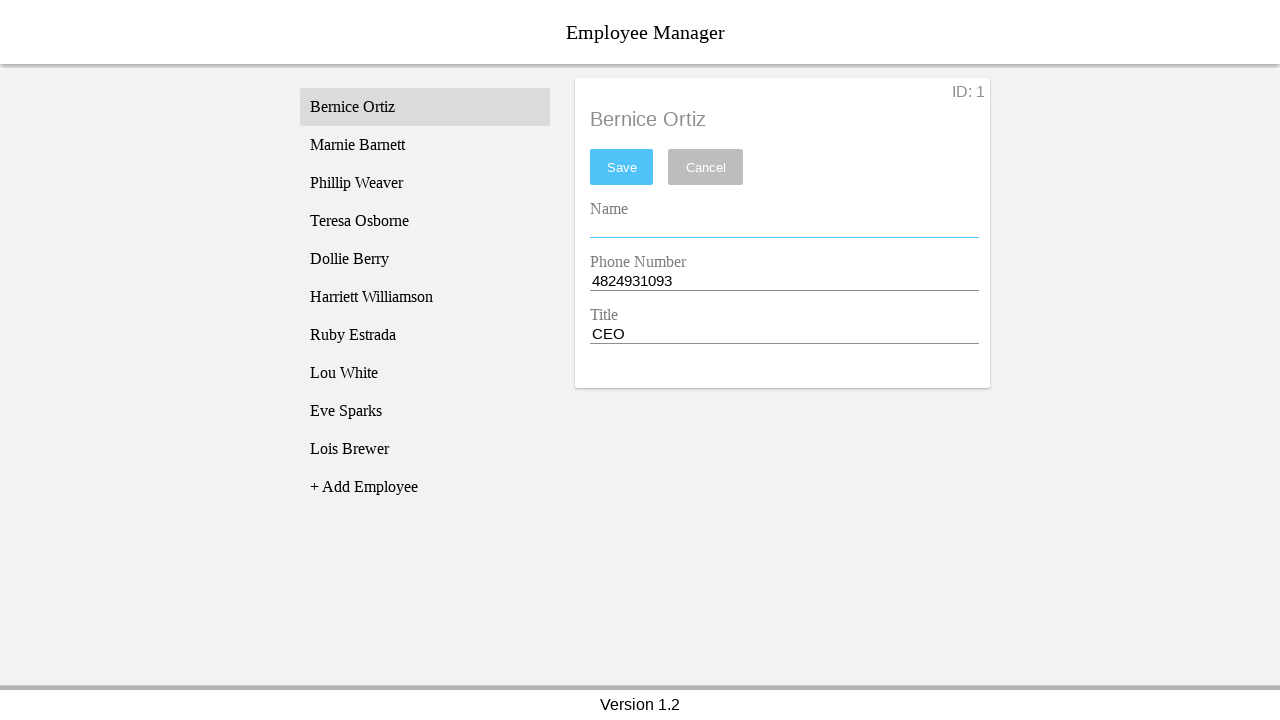

Pressed Space key to trigger validation on [name='nameEntry']
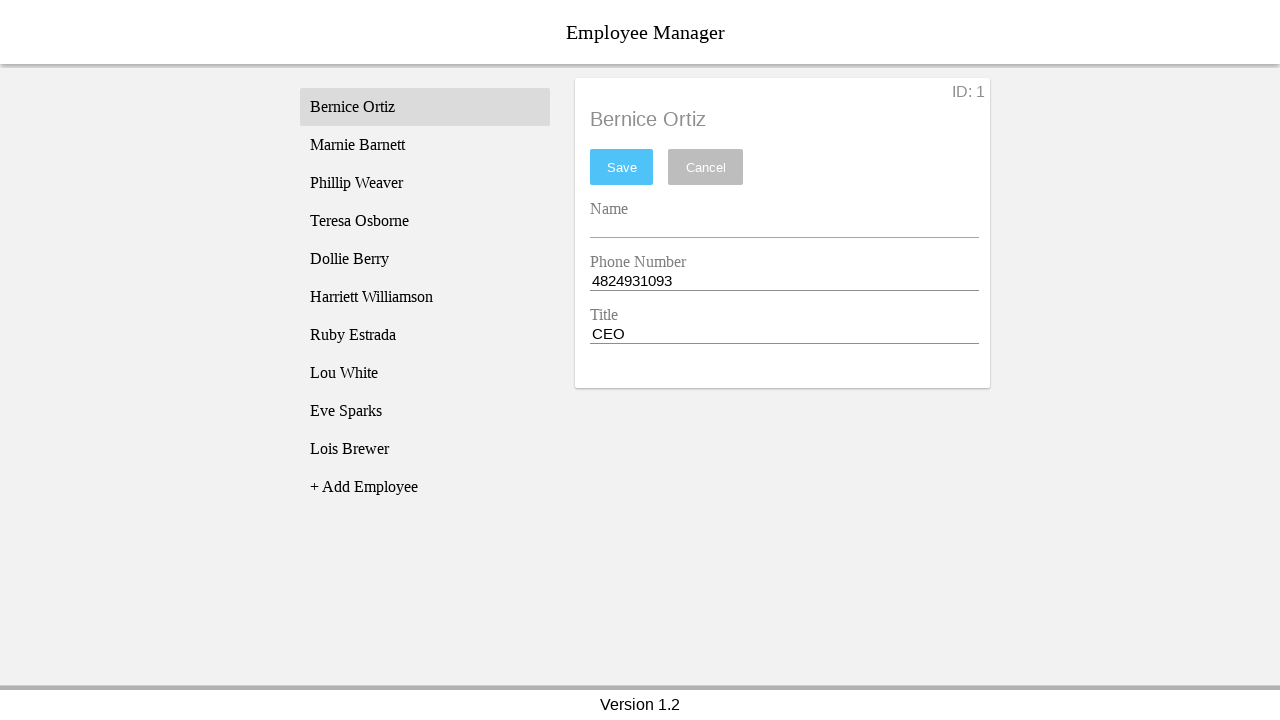

Pressed Backspace key on [name='nameEntry']
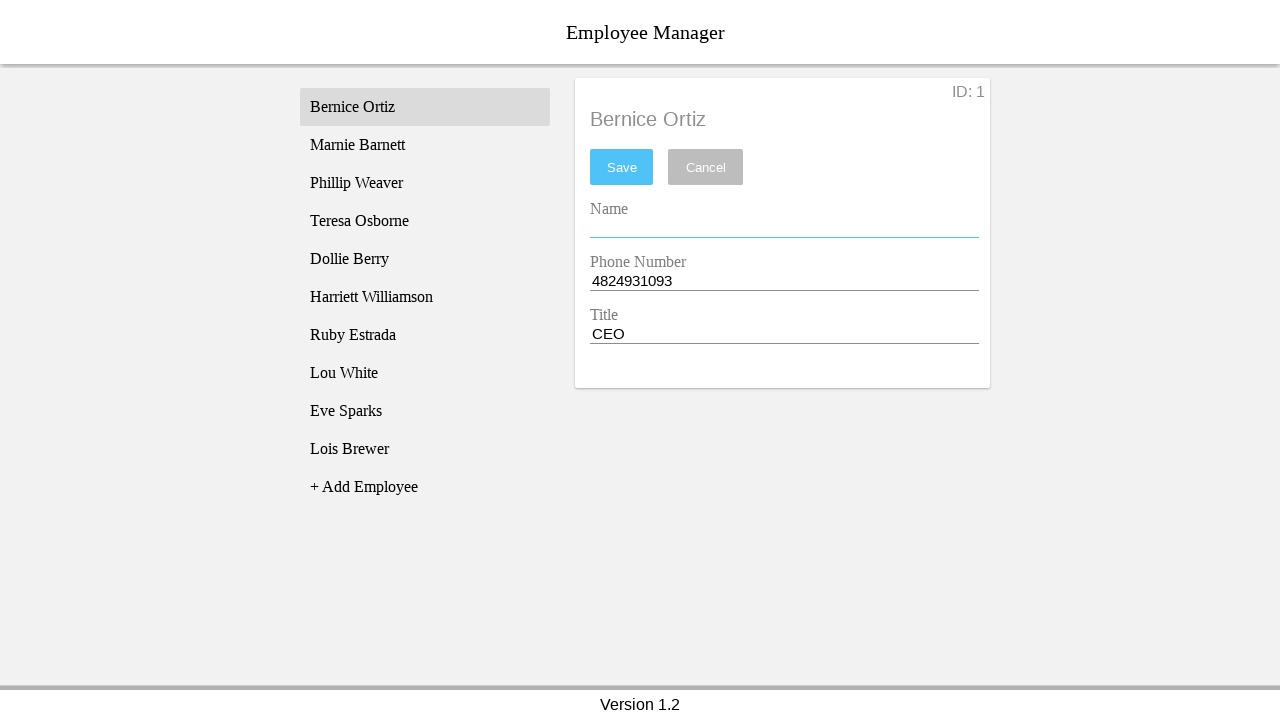

Clicked save button to trigger error message at (622, 167) on #saveBtn
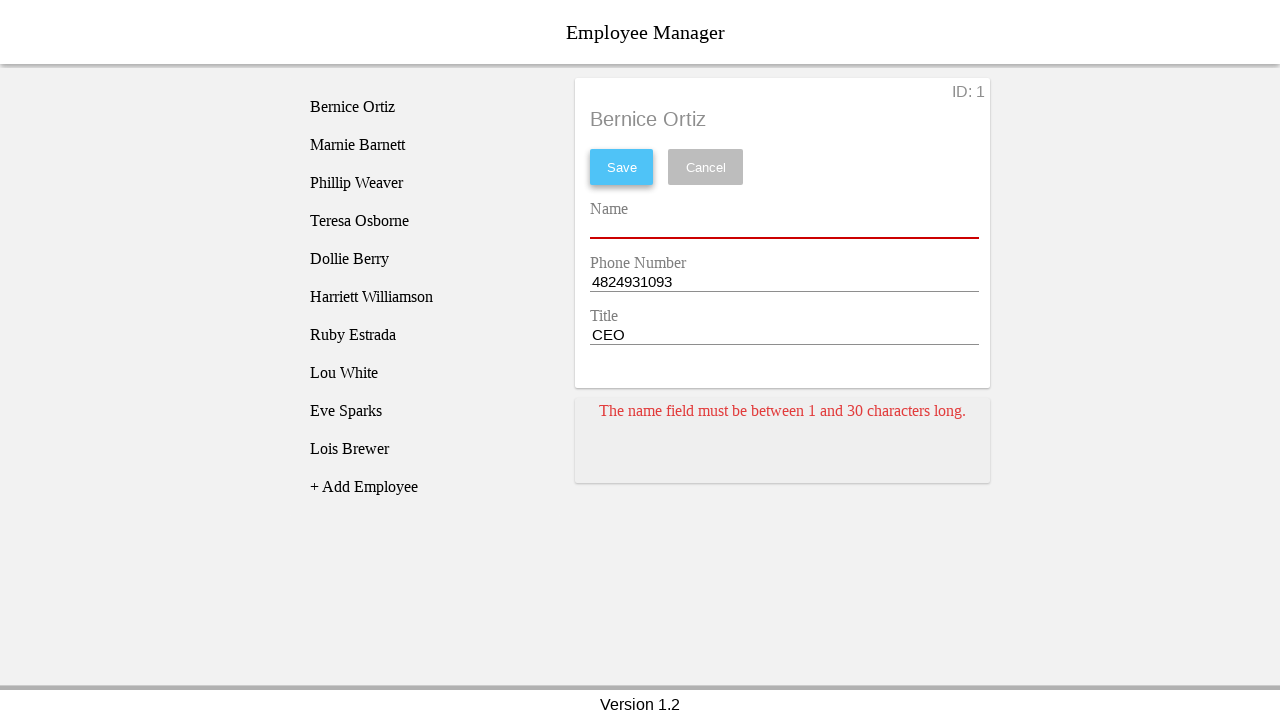

Error message appeared for invalid name
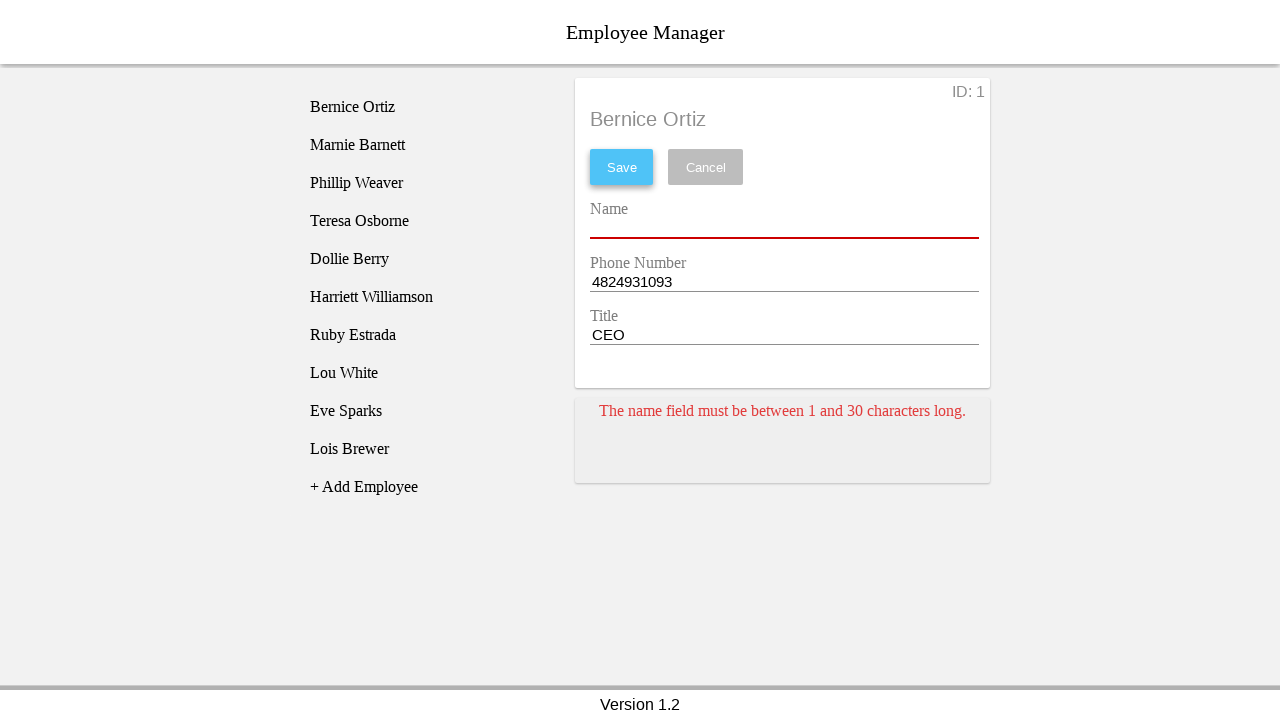

Pressed Space key in name input while error was displayed on [name='nameEntry']
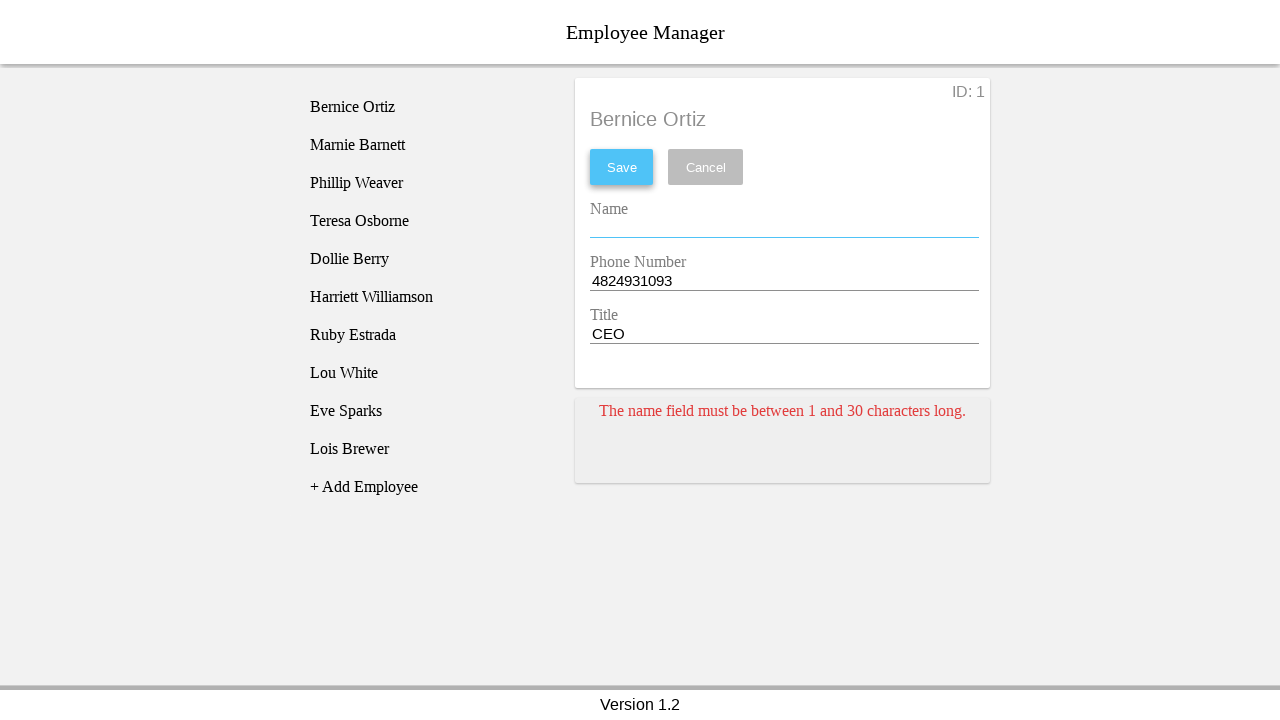

Clicked cancel button to dismiss error message at (706, 167) on [name='cancel']
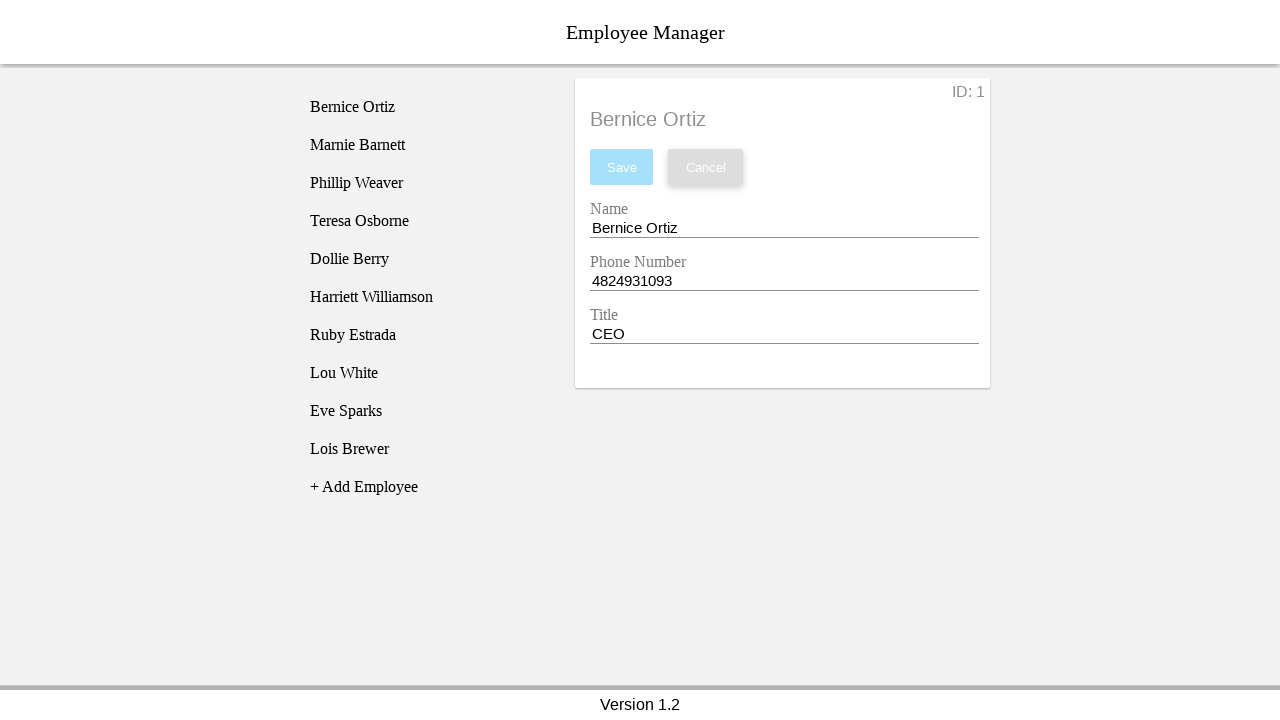

Waited for error message to disappear
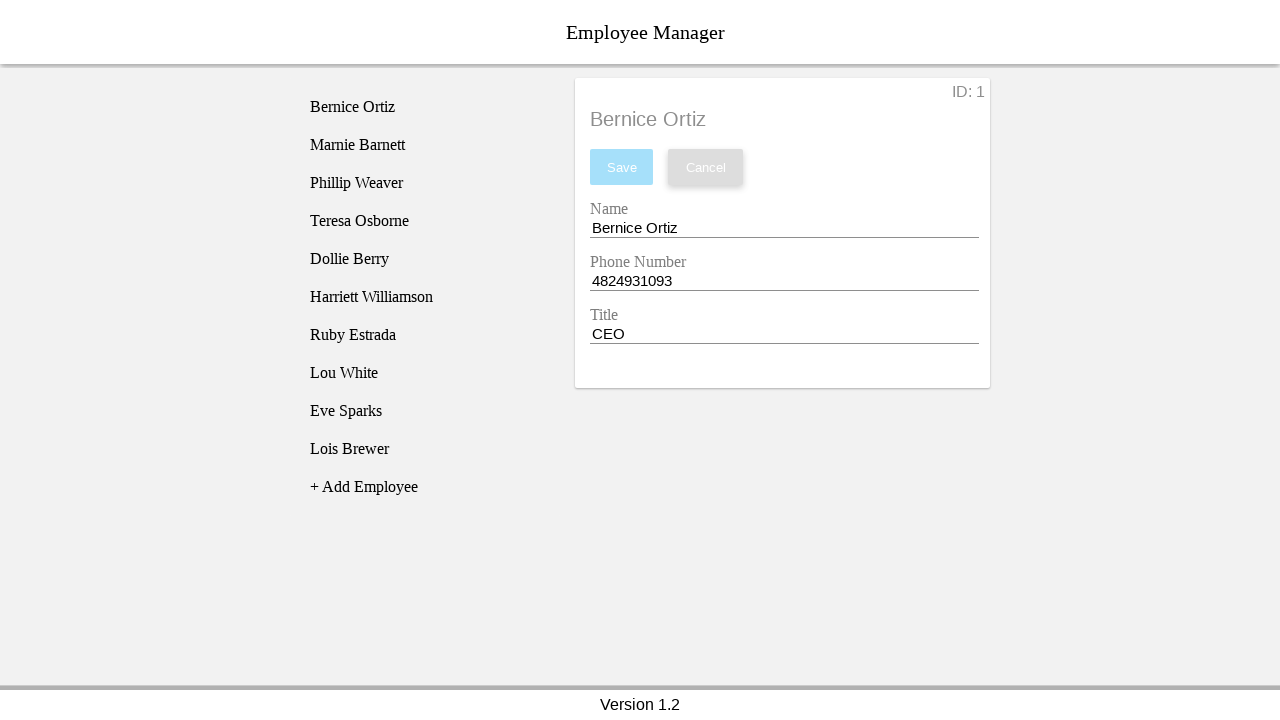

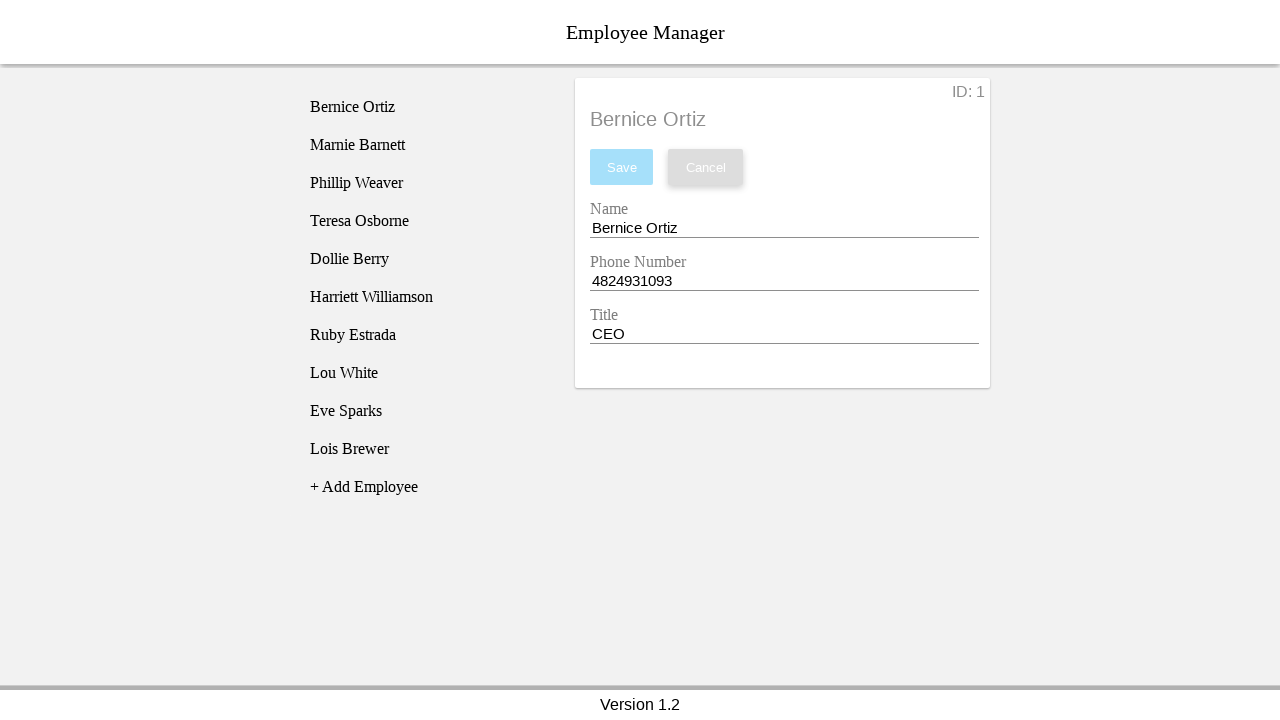